Tests keyboard key press functionality by sending a space key to an input element and verifying the result text displays the correct key pressed.

Starting URL: http://the-internet.herokuapp.com/key_presses

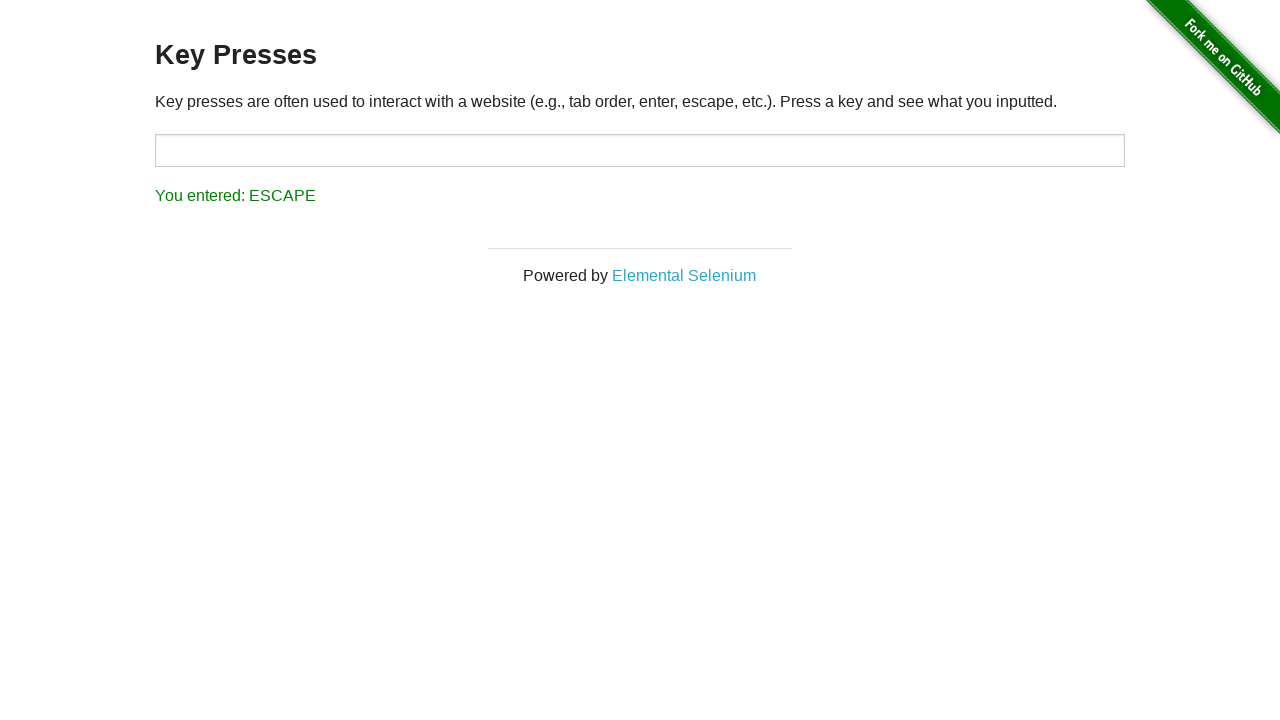

Pressed Space key on target input element on #target
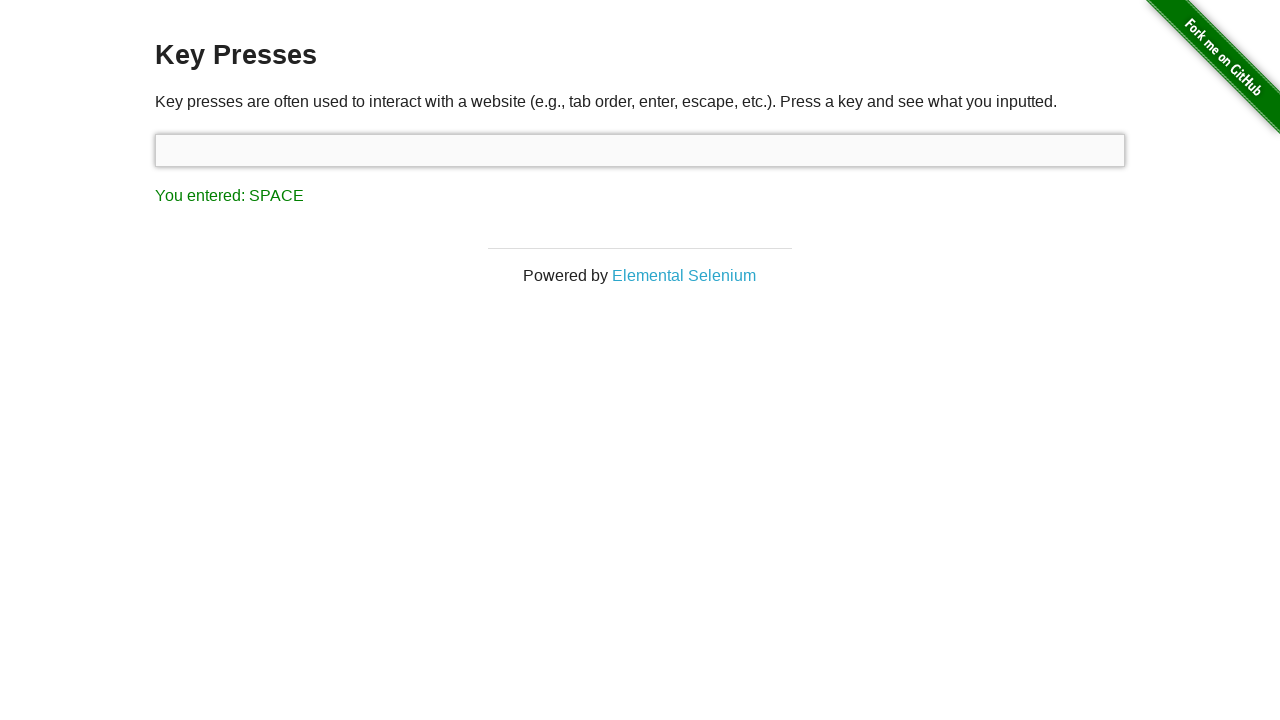

Result element loaded after Space key press
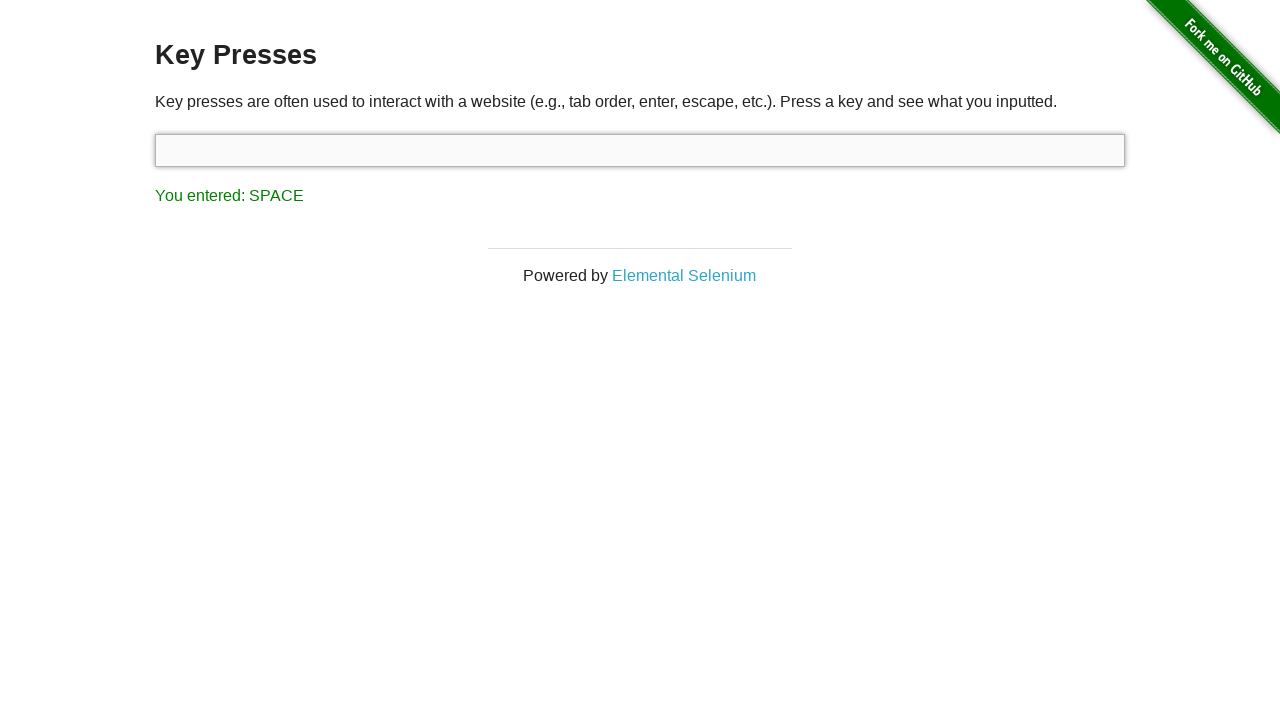

Verified result text displays 'You entered: SPACE'
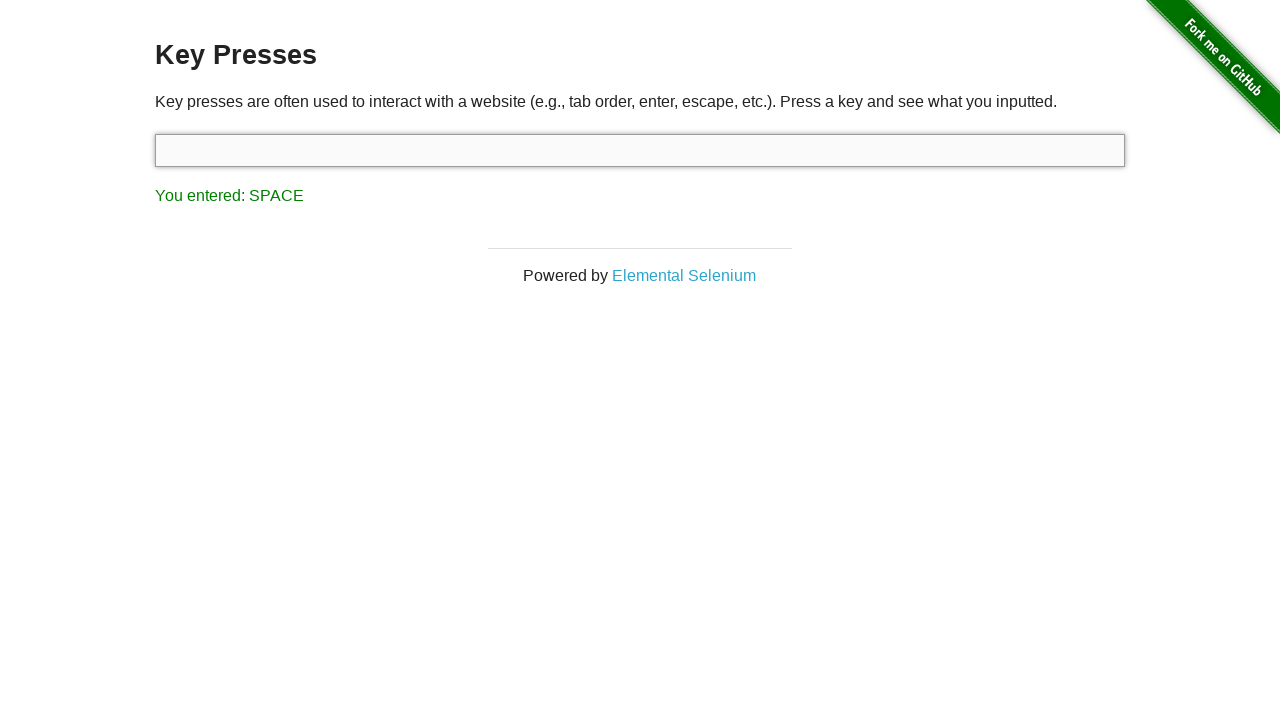

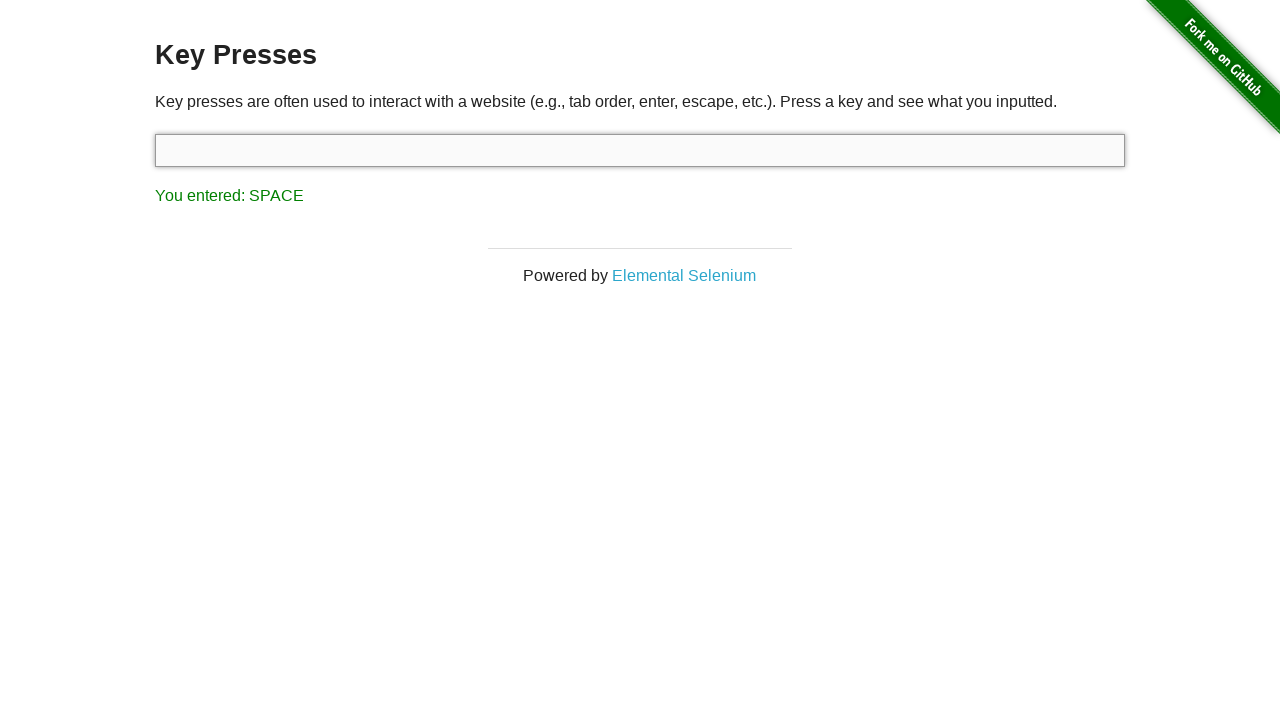